Navigates to a page with many elements and highlights a specific element by changing its border style using JavaScript, then reverts the style back after a delay.

Starting URL: http://the-internet.herokuapp.com/large

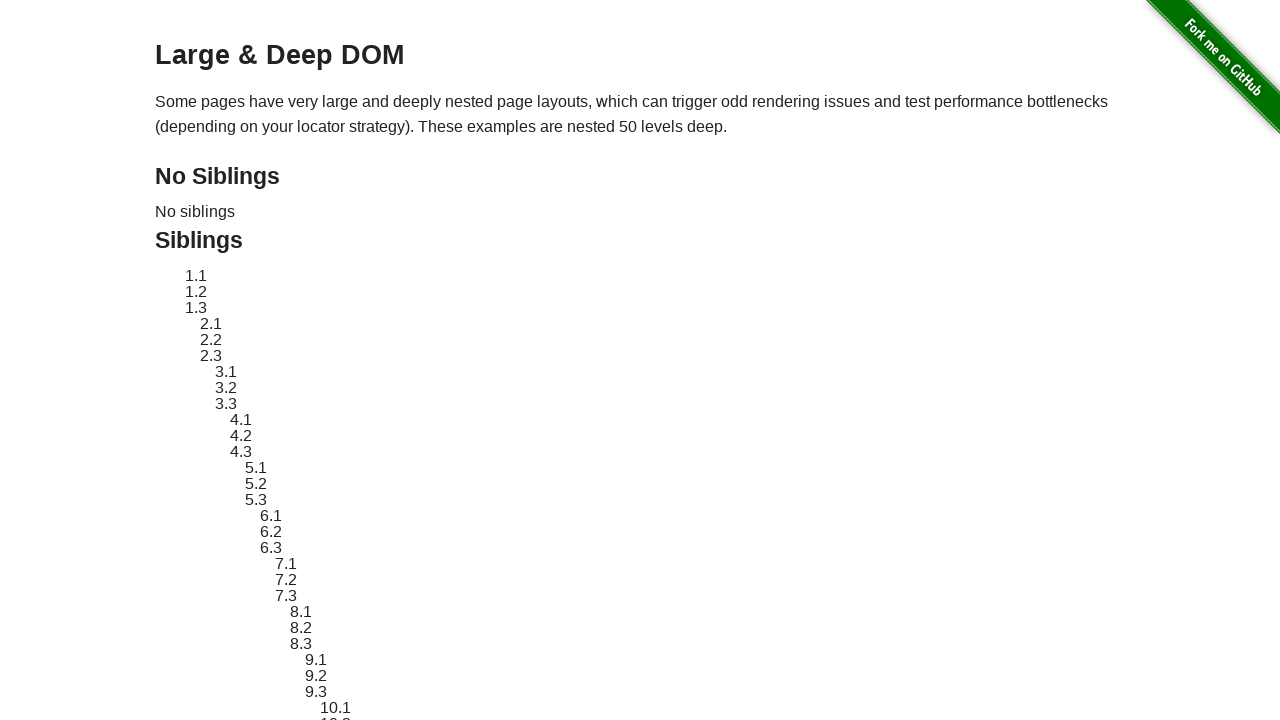

Navigated to the-internet.herokuapp.com/large page
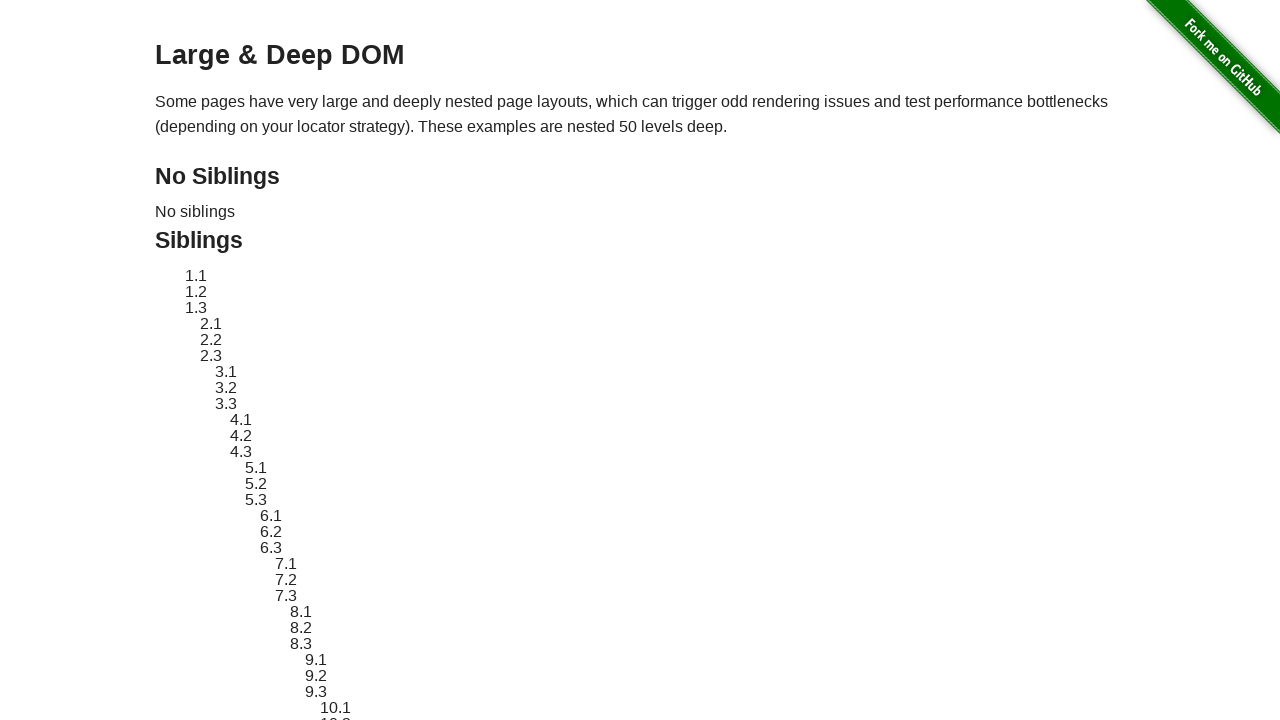

Located element with ID 'sibling-2.3'
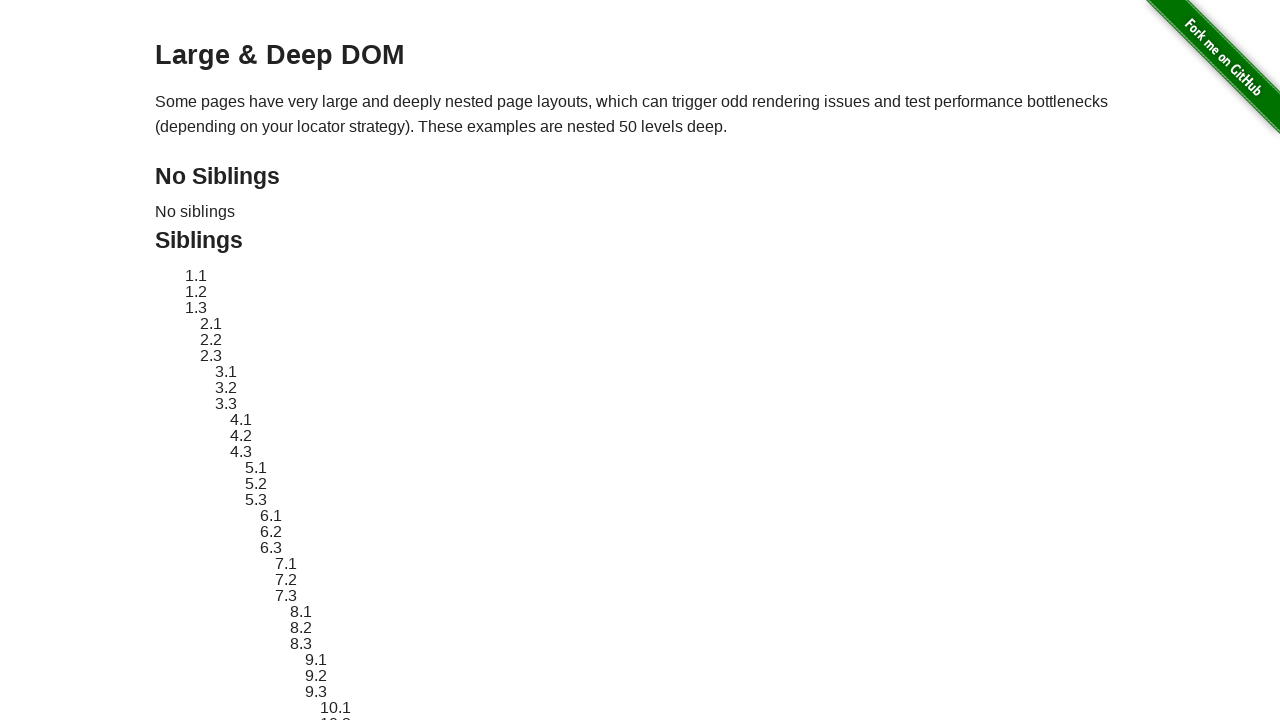

Element became visible
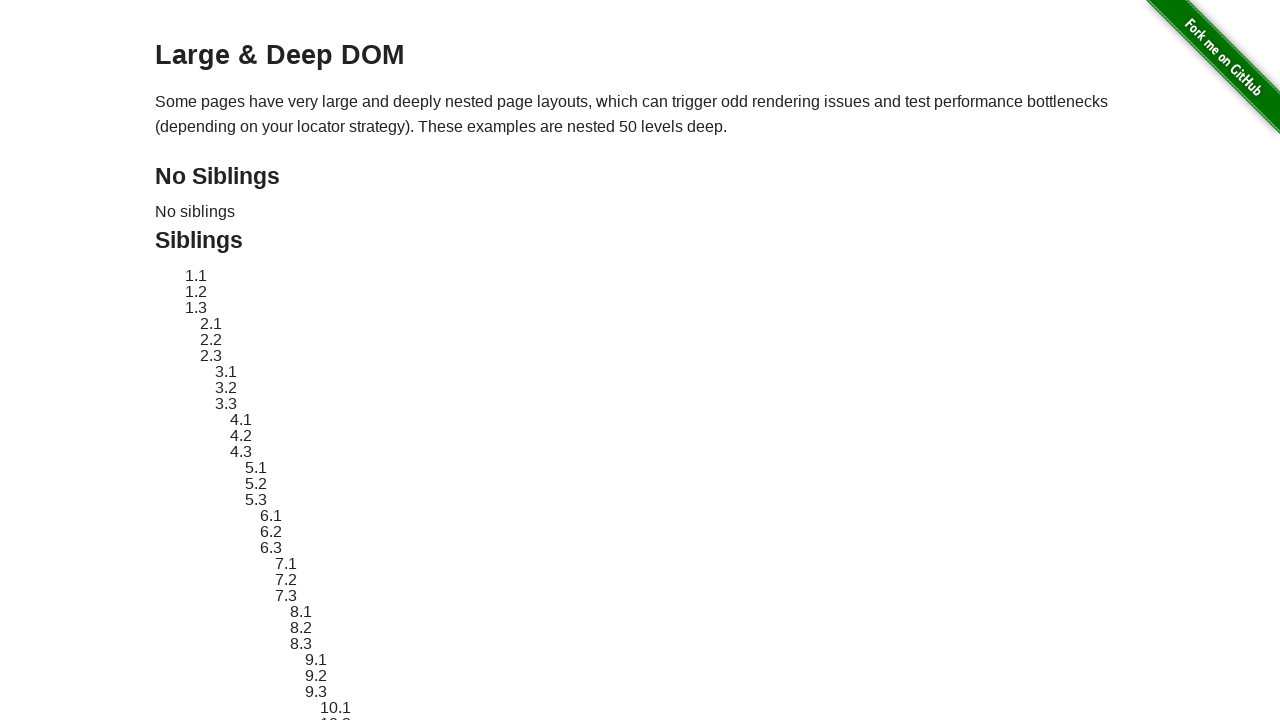

Stored original style attribute of the element
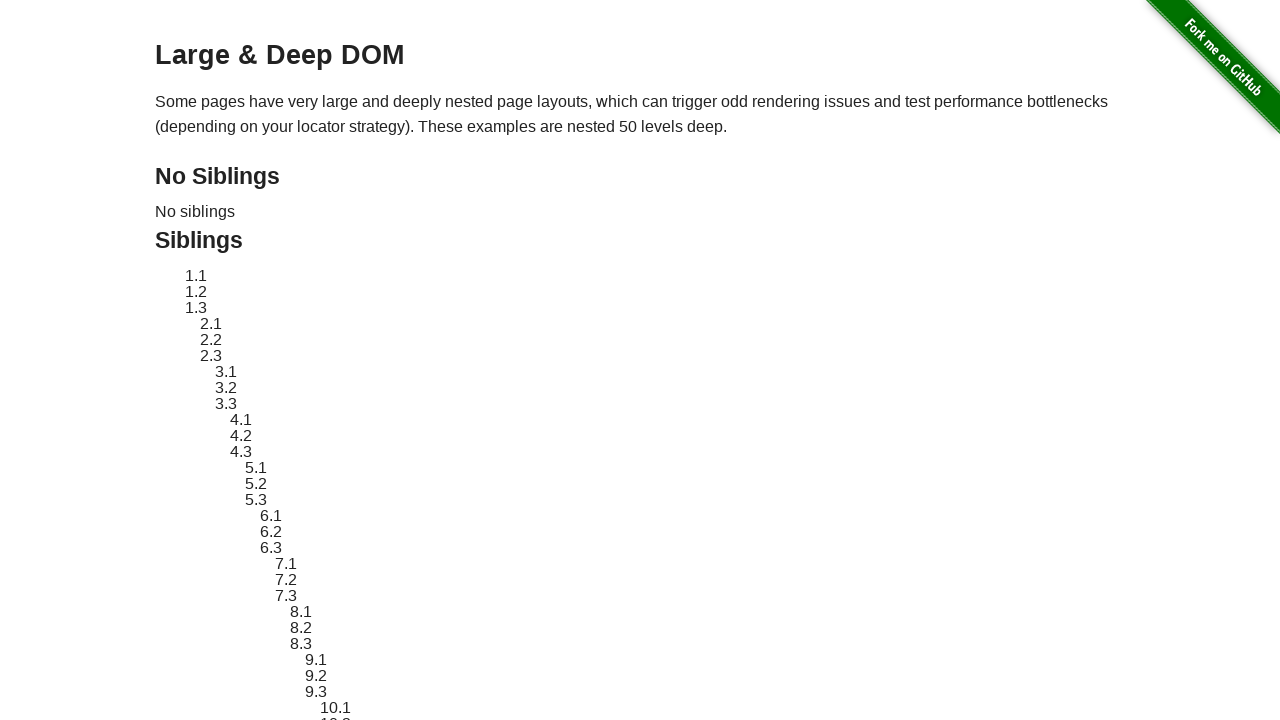

Applied red dashed border highlight style to element
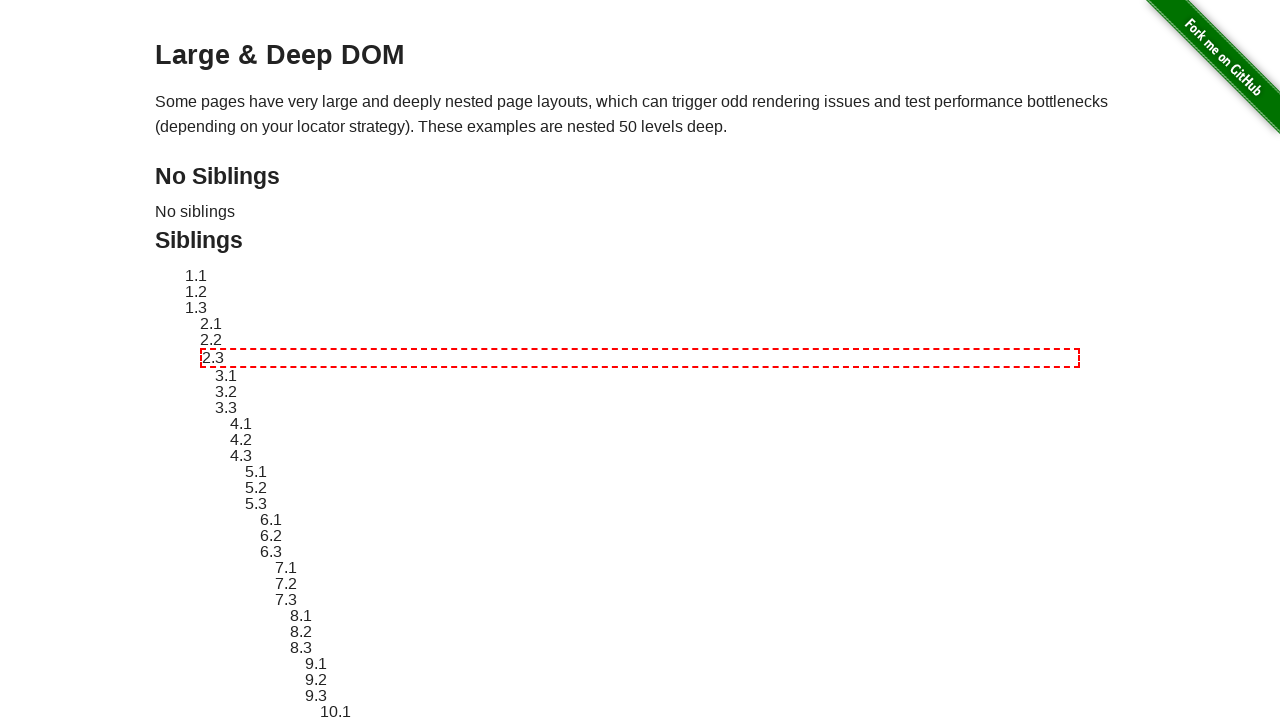

Waited 3 seconds to view the highlighted element
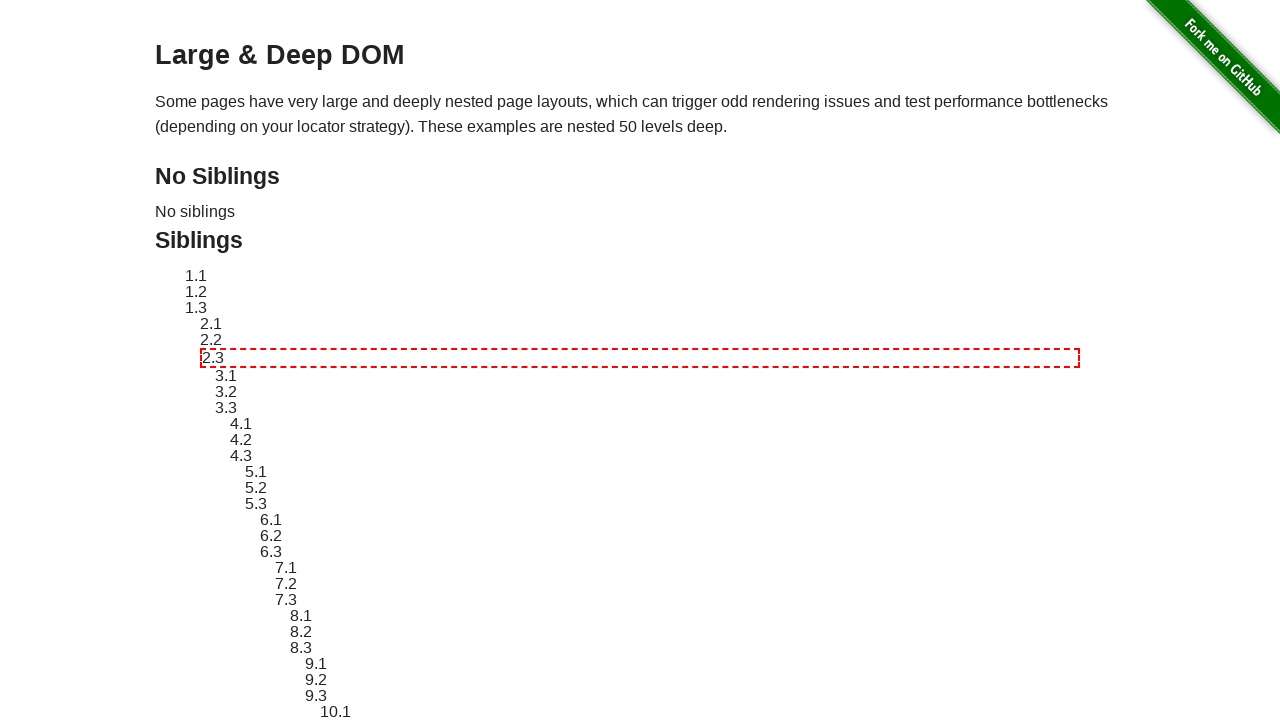

Reverted element style back to original
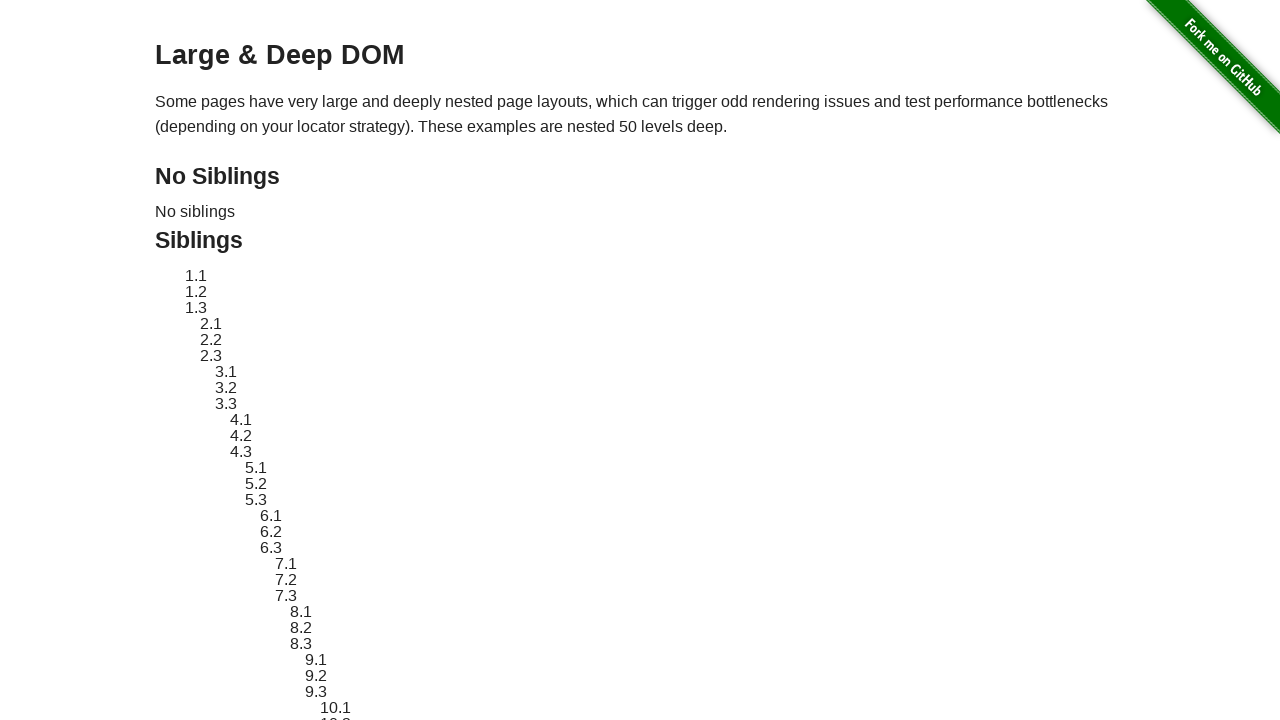

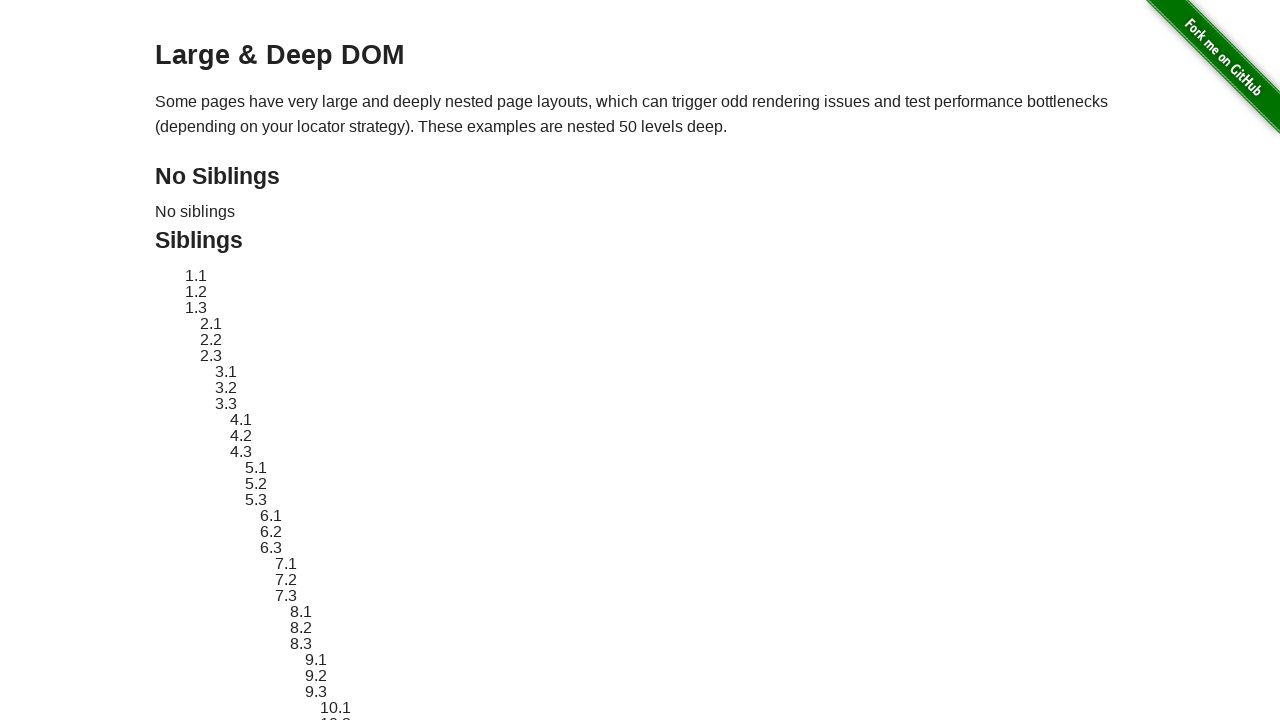